Tests that clicking the Contact link opens the contact form modal

Starting URL: https://www.demoblaze.com/index.html

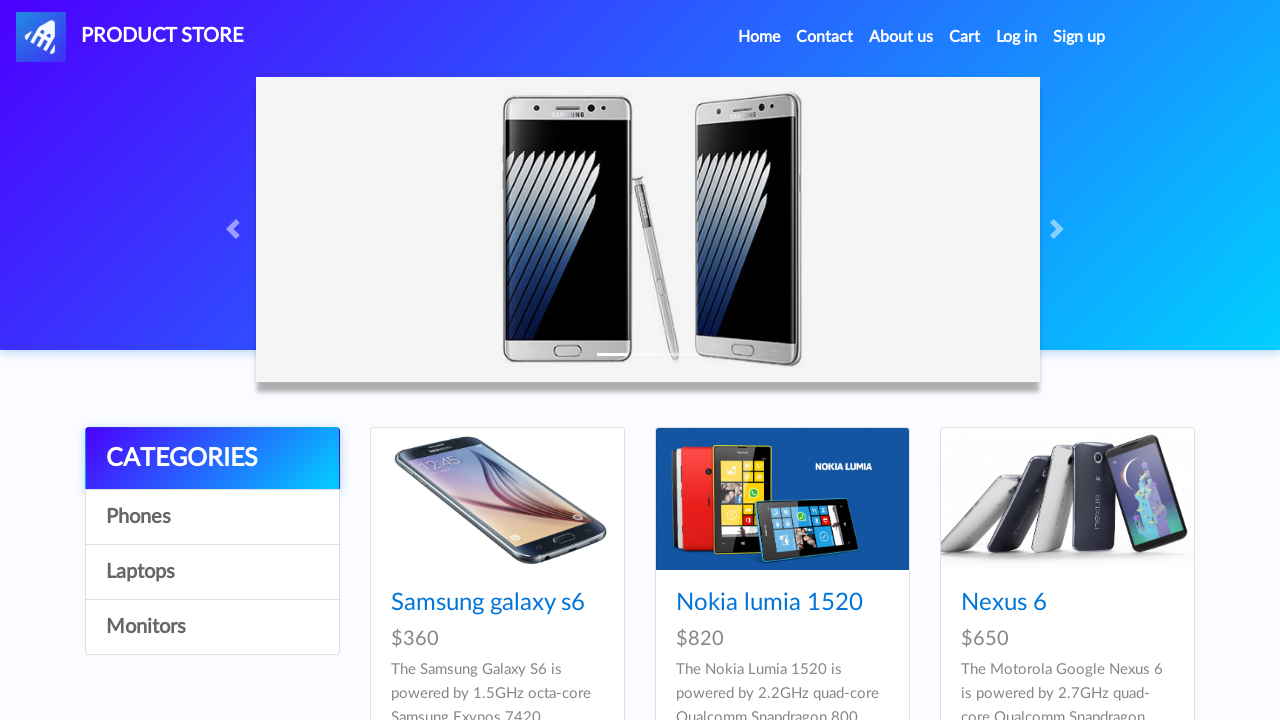

Clicked the Contact link at (825, 37) on a:has-text('Contact')
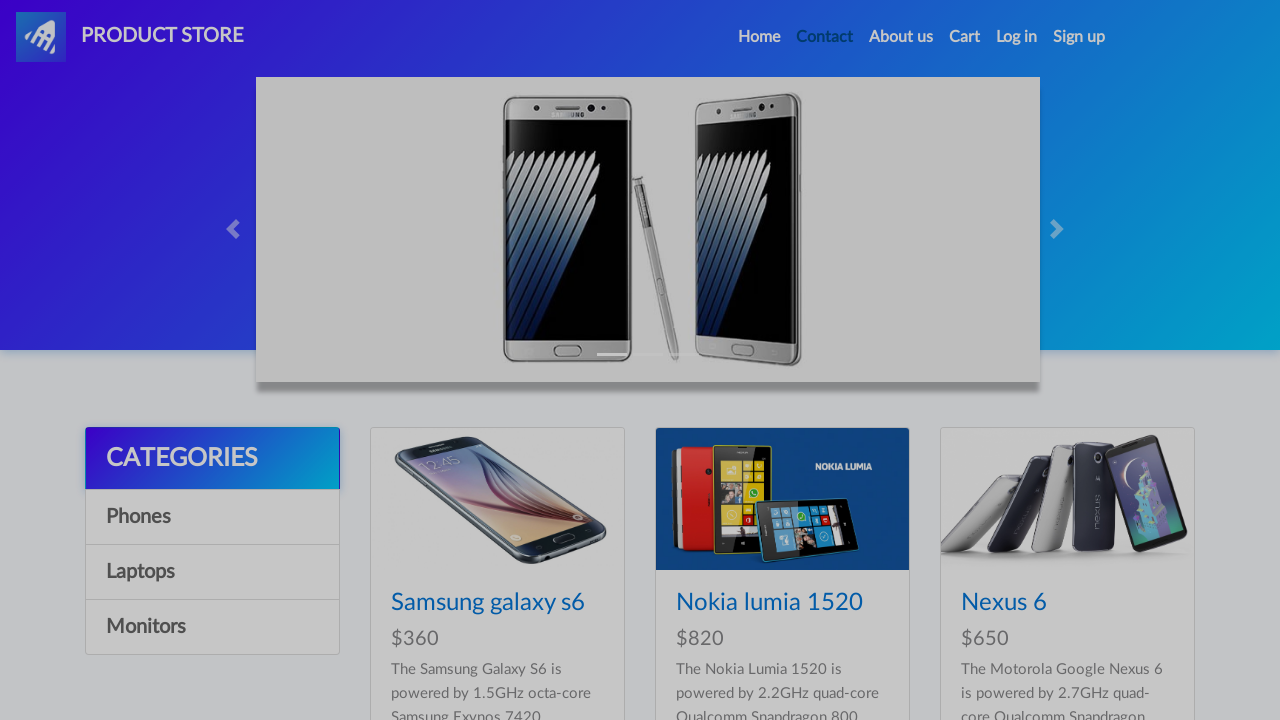

Contact form modal appeared with title visible
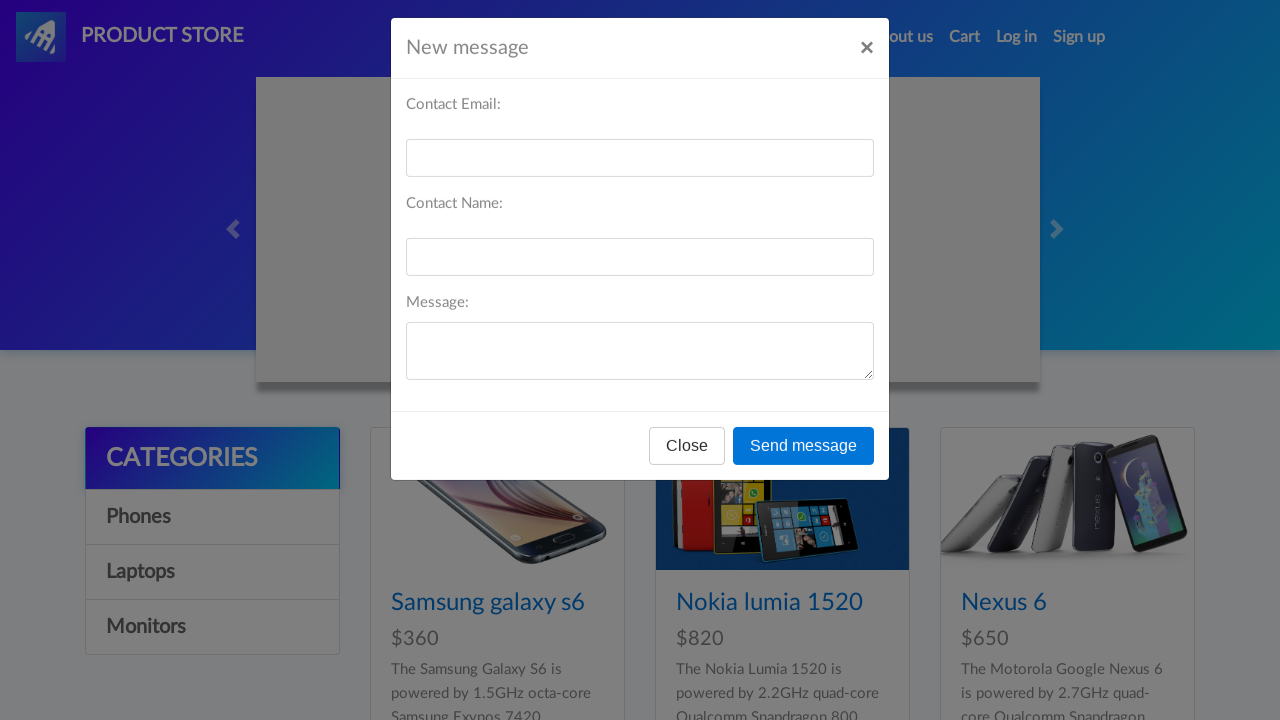

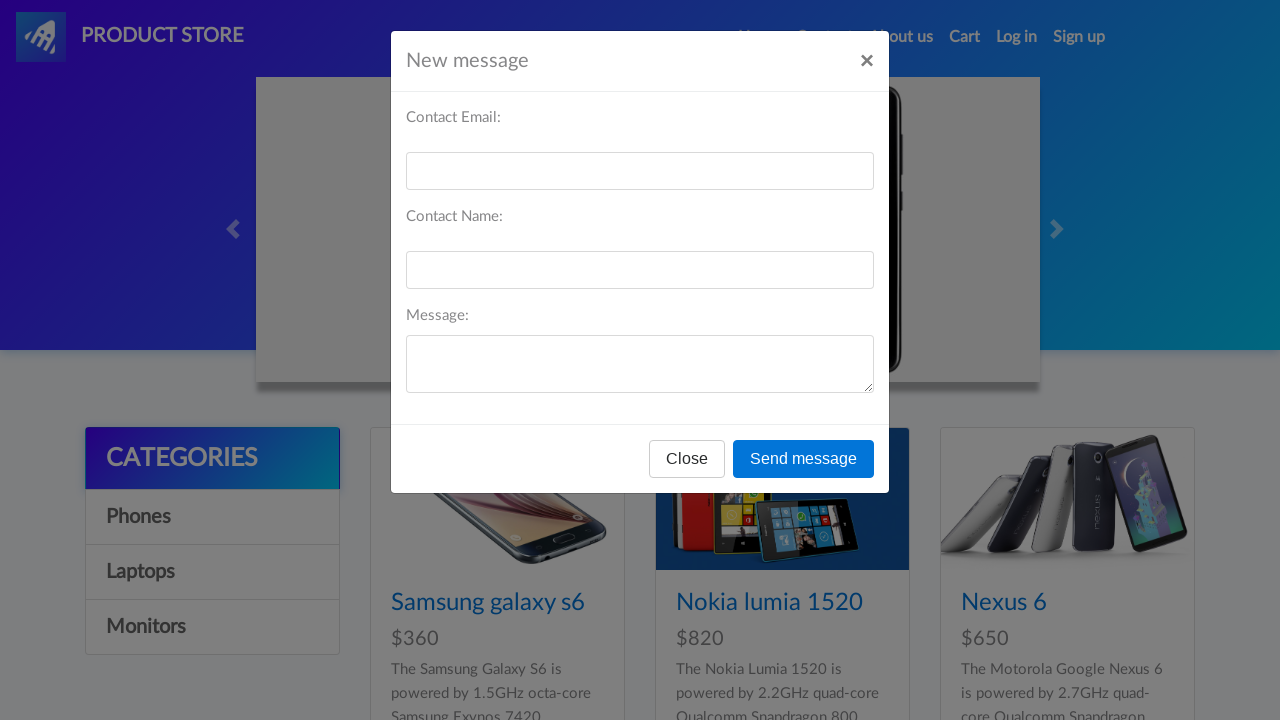